Tests file upload functionality by selecting a file using the file input element and submitting the upload form, then verifying the upload was successful.

Starting URL: https://the-internet.herokuapp.com/upload

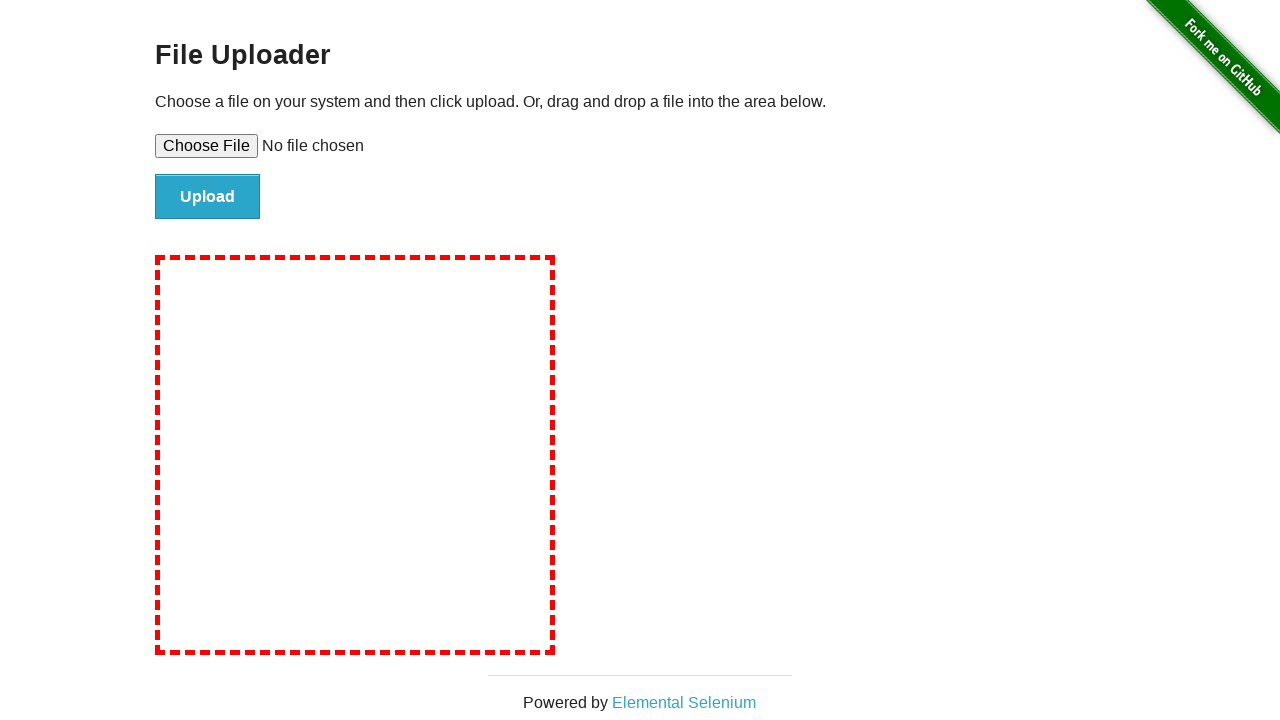

Selected test file 'test-document.txt' using file input element
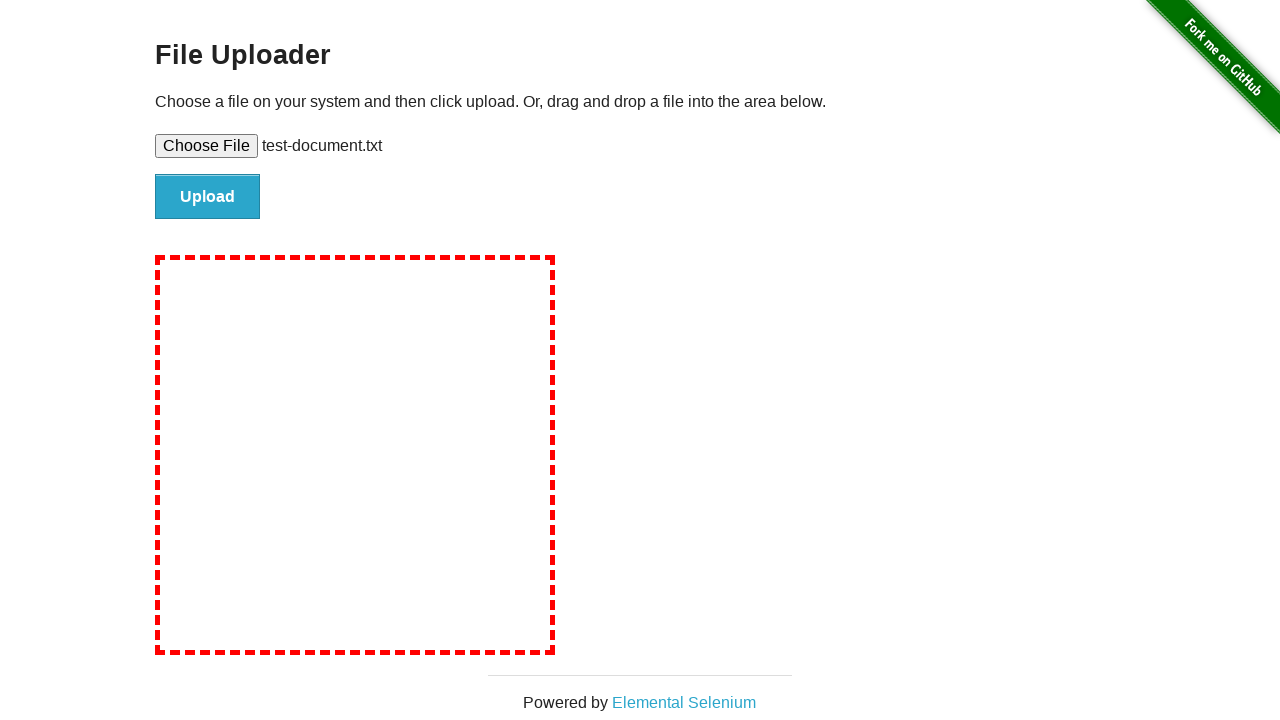

Clicked submit button to upload the file at (208, 197) on #file-submit
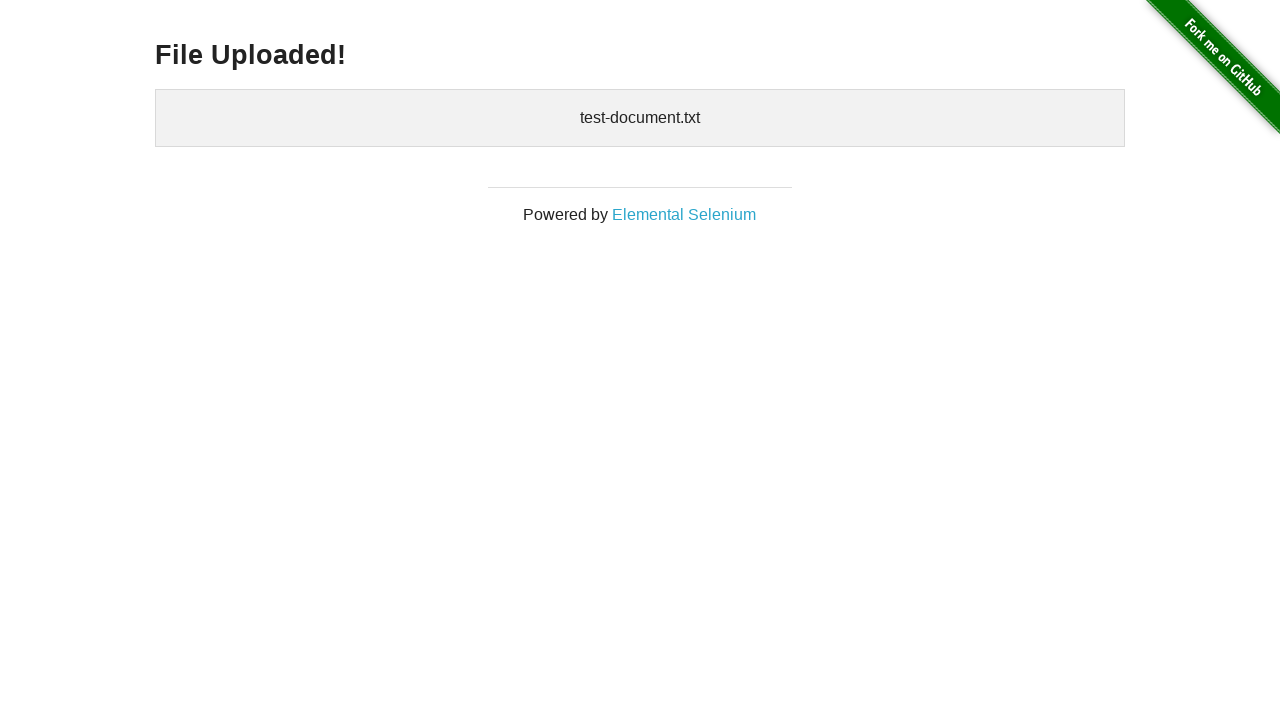

File upload succeeded - 'File Uploaded!' message appeared
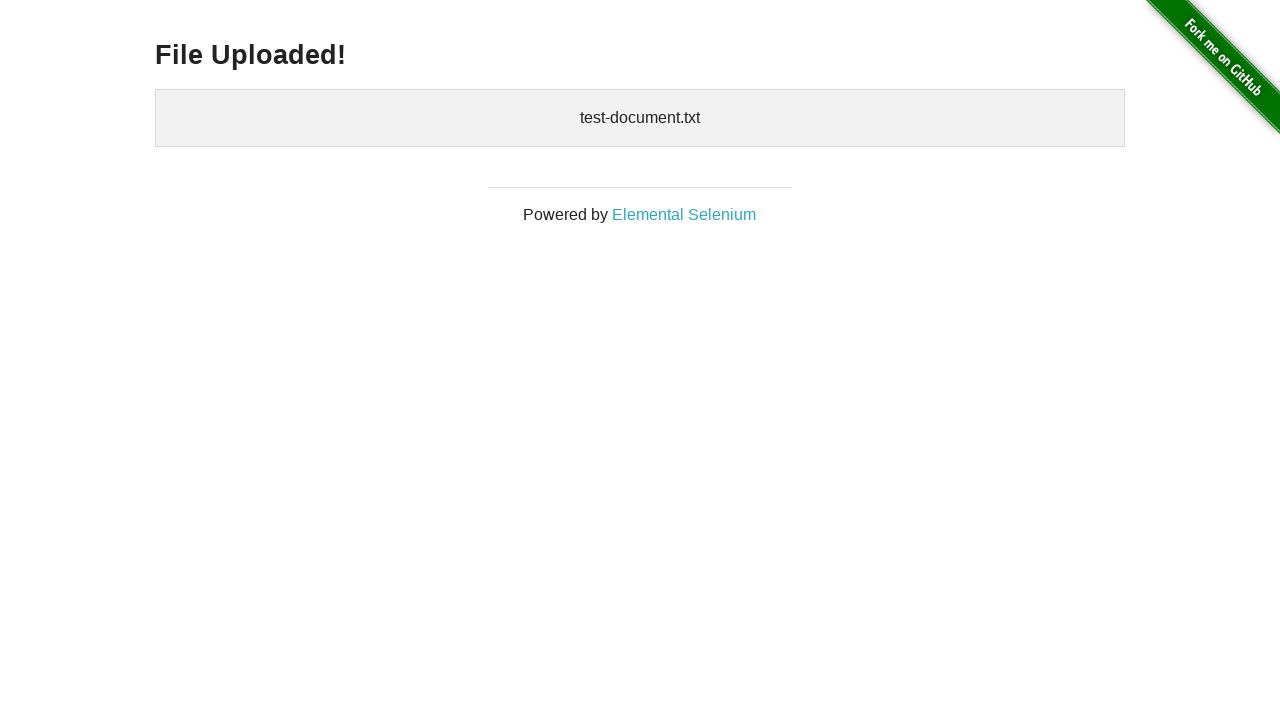

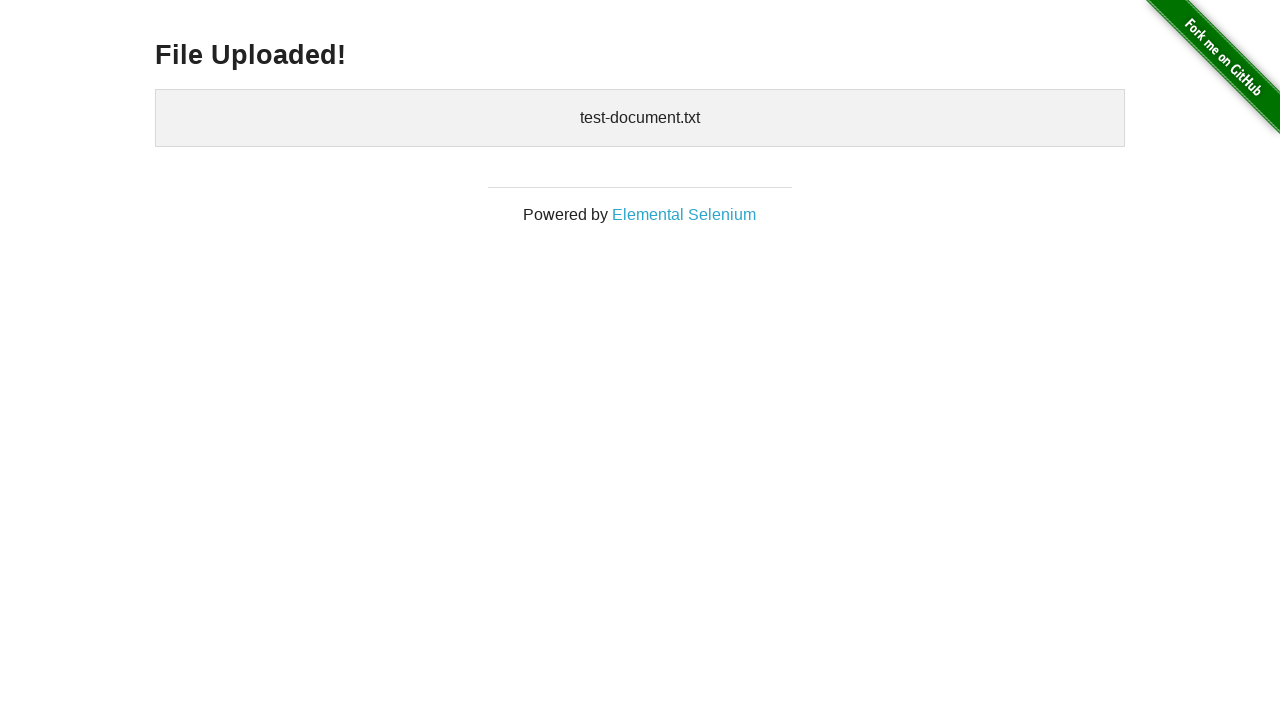